Tests failed login with incorrect password and verifies error message is displayed

Starting URL: https://www.saucedemo.com/

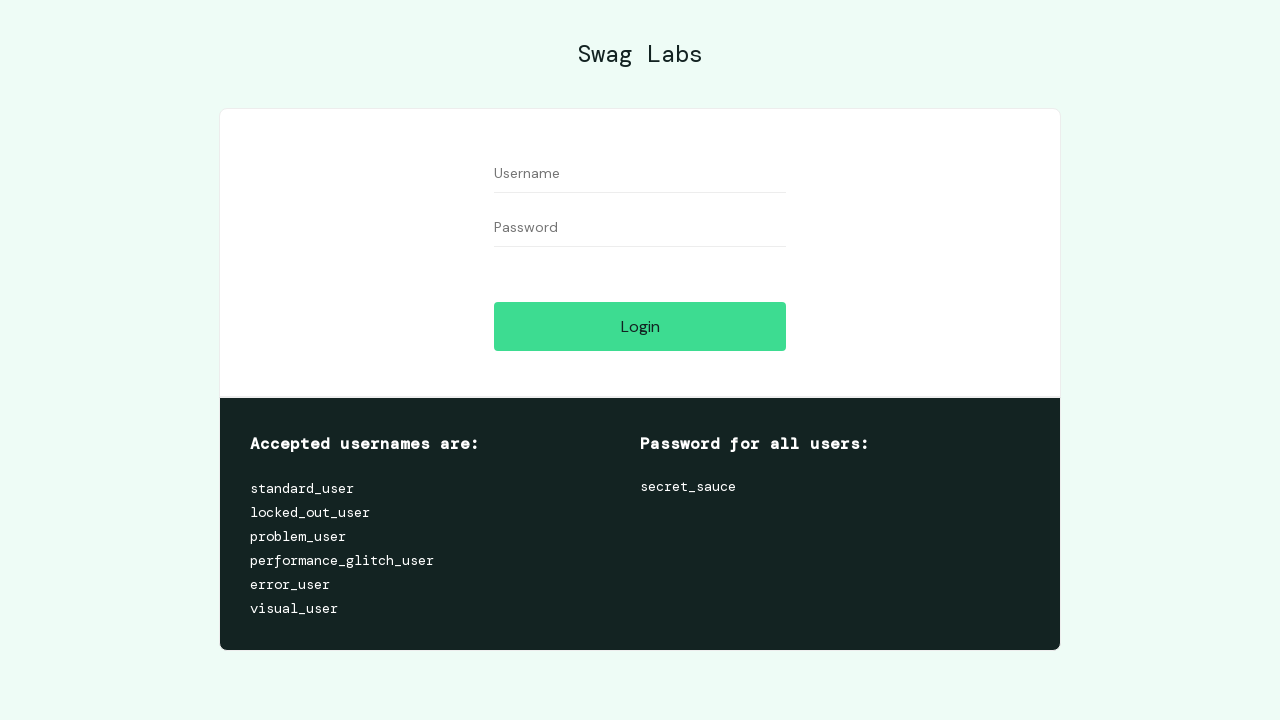

Filled username field with 'standard_user' on #user-name
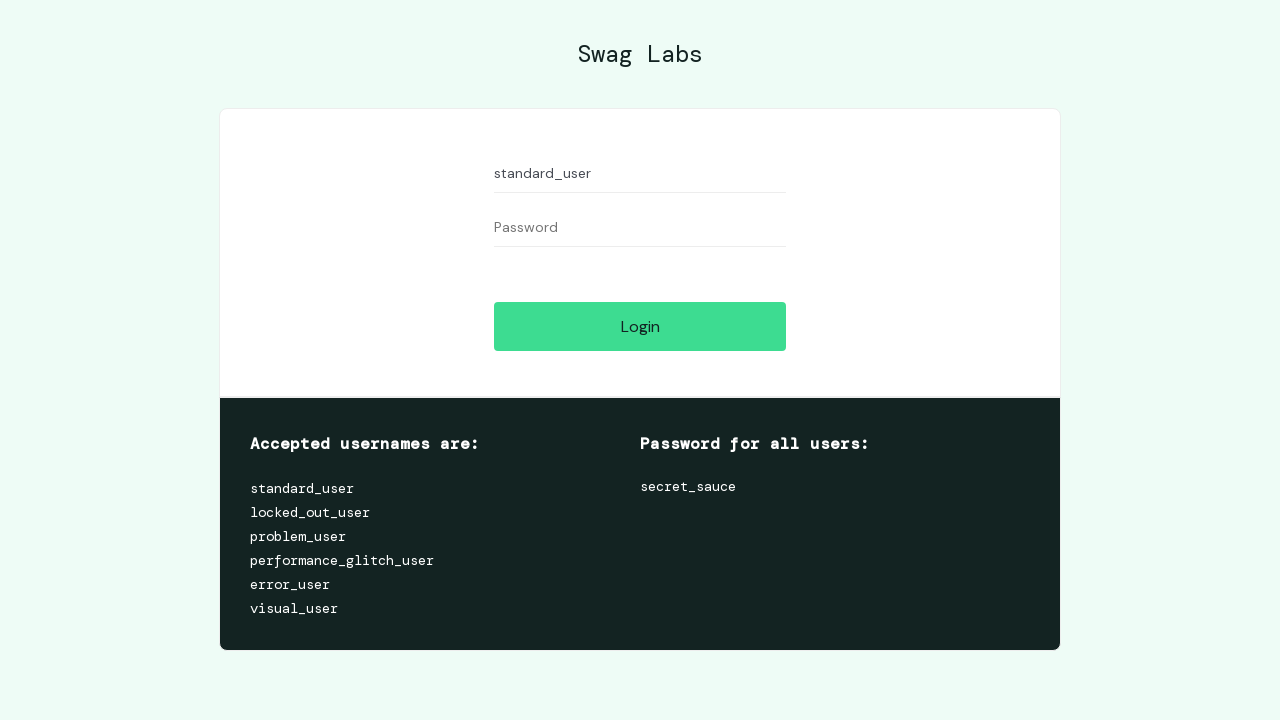

Filled password field with 'wrong_password' on #password
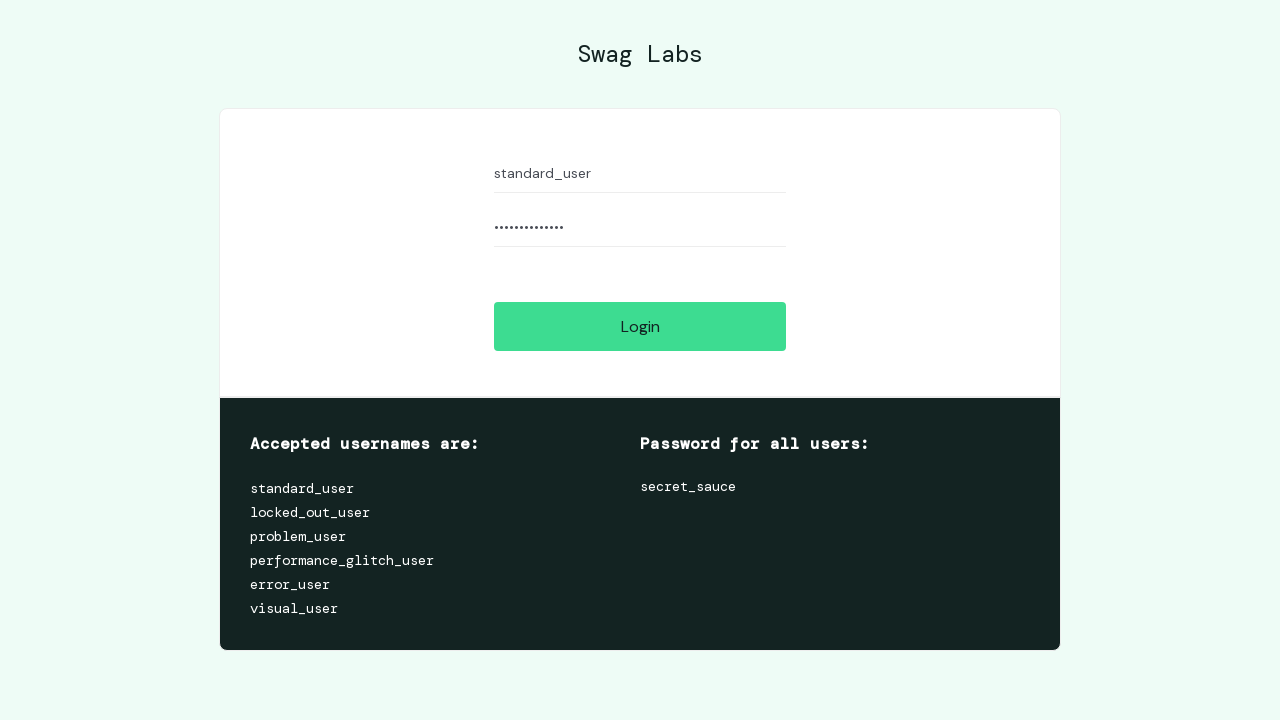

Clicked login button at (640, 326) on #login-button
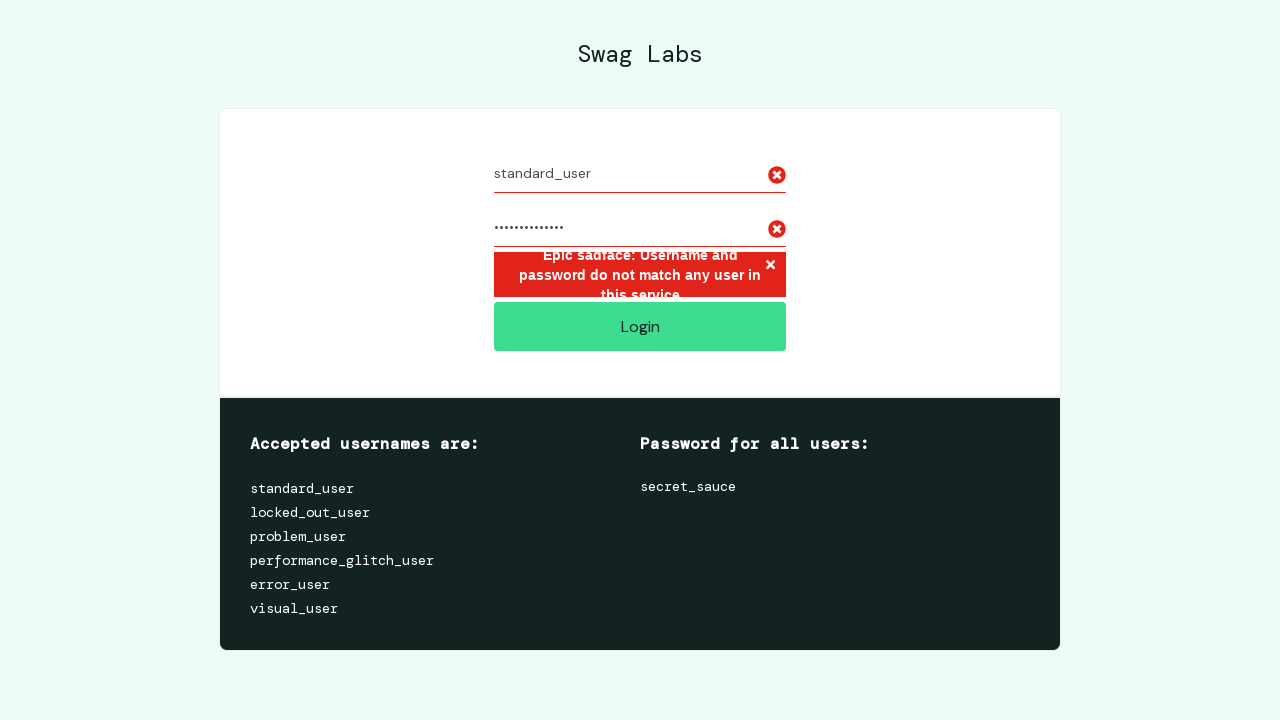

Error message appeared on page
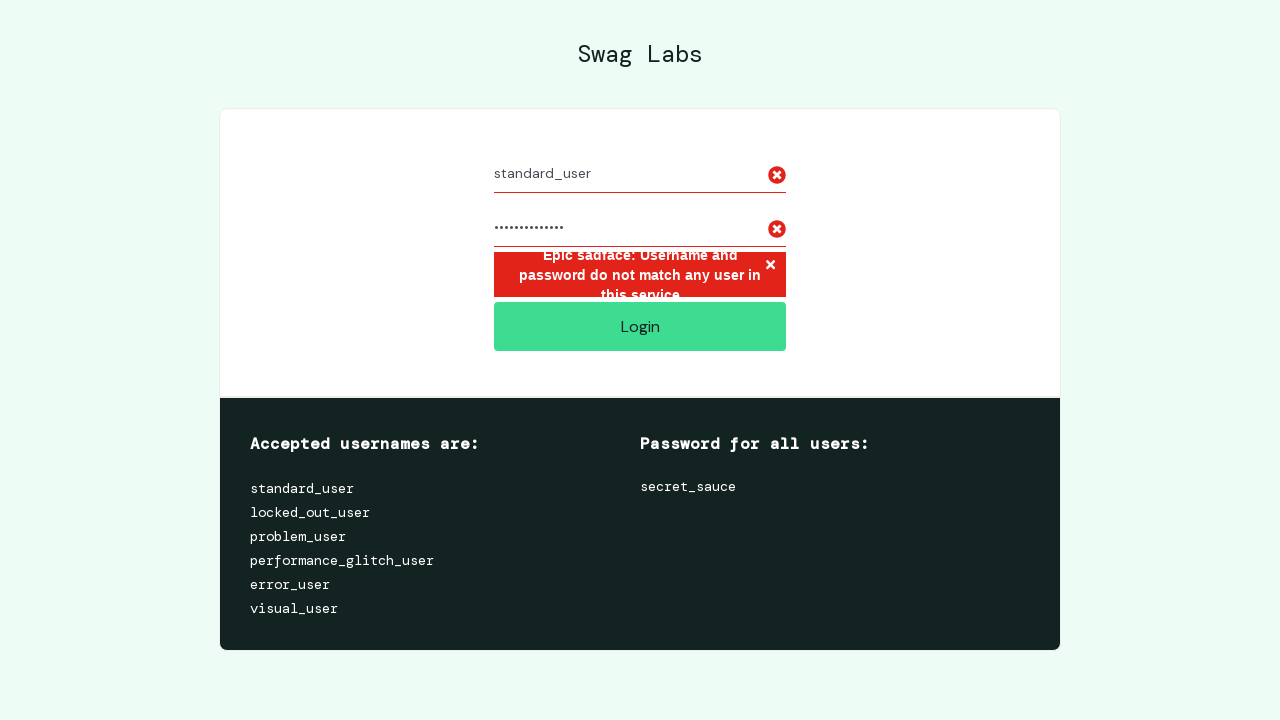

Located error message element
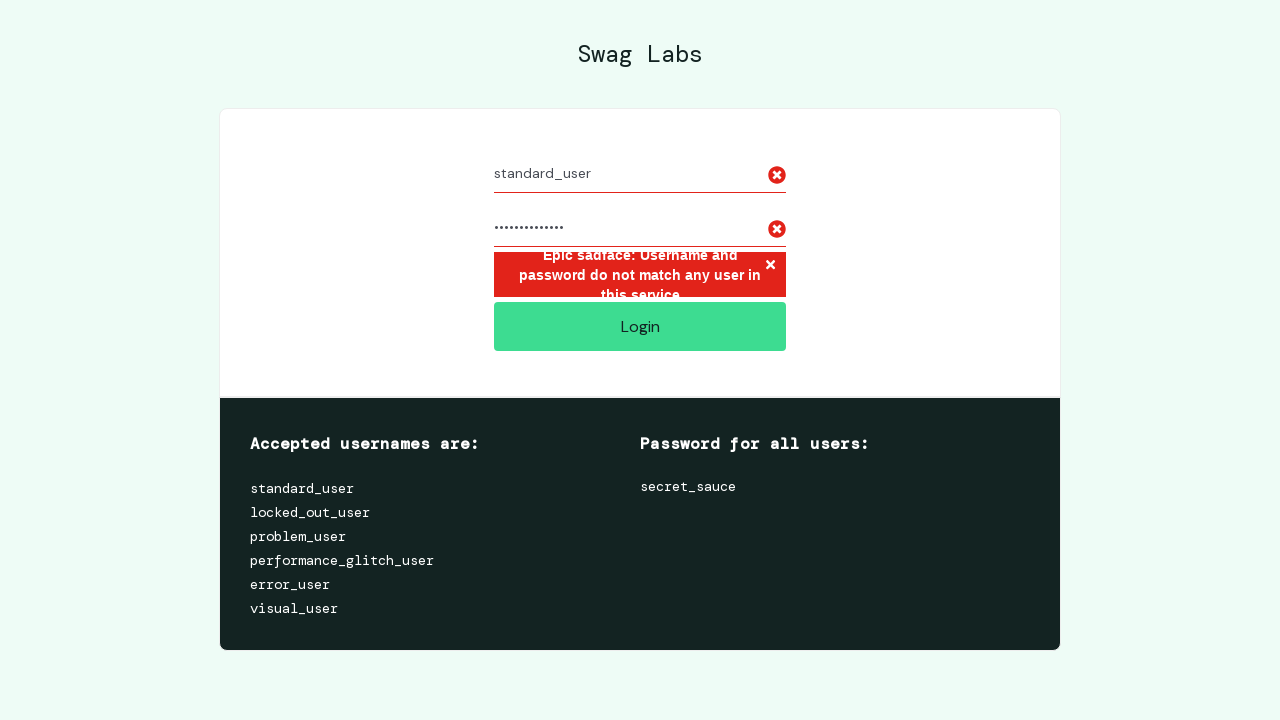

Verified error message contains 'Epic sadface'
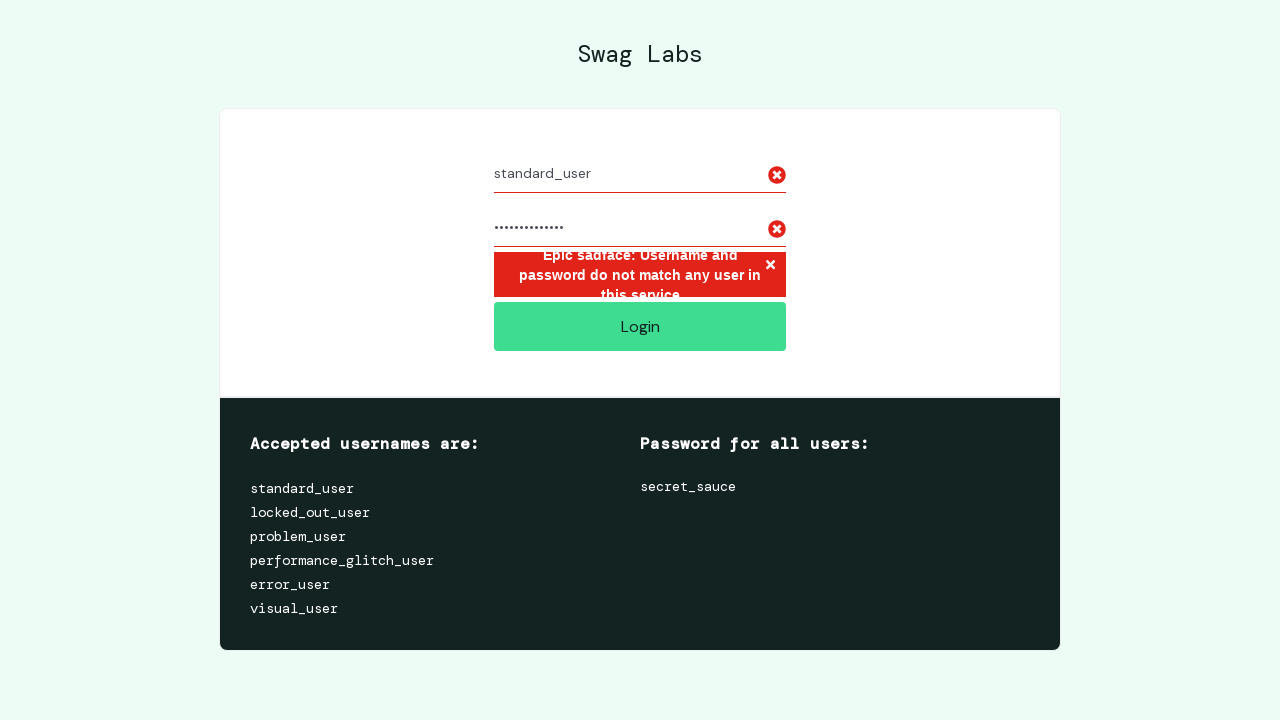

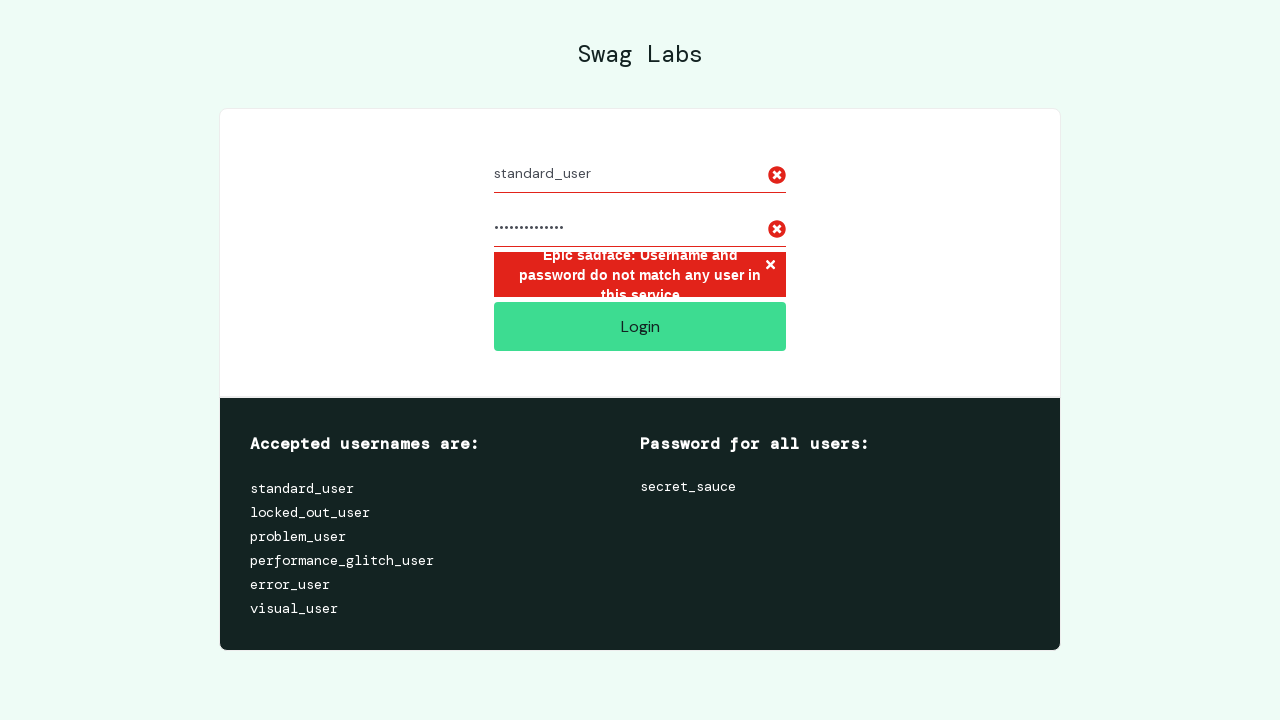